Tests adding a Samsung Galaxy S6 phone to the shopping cart by navigating through categories and clicking the add to cart button

Starting URL: https://www.demoblaze.com/

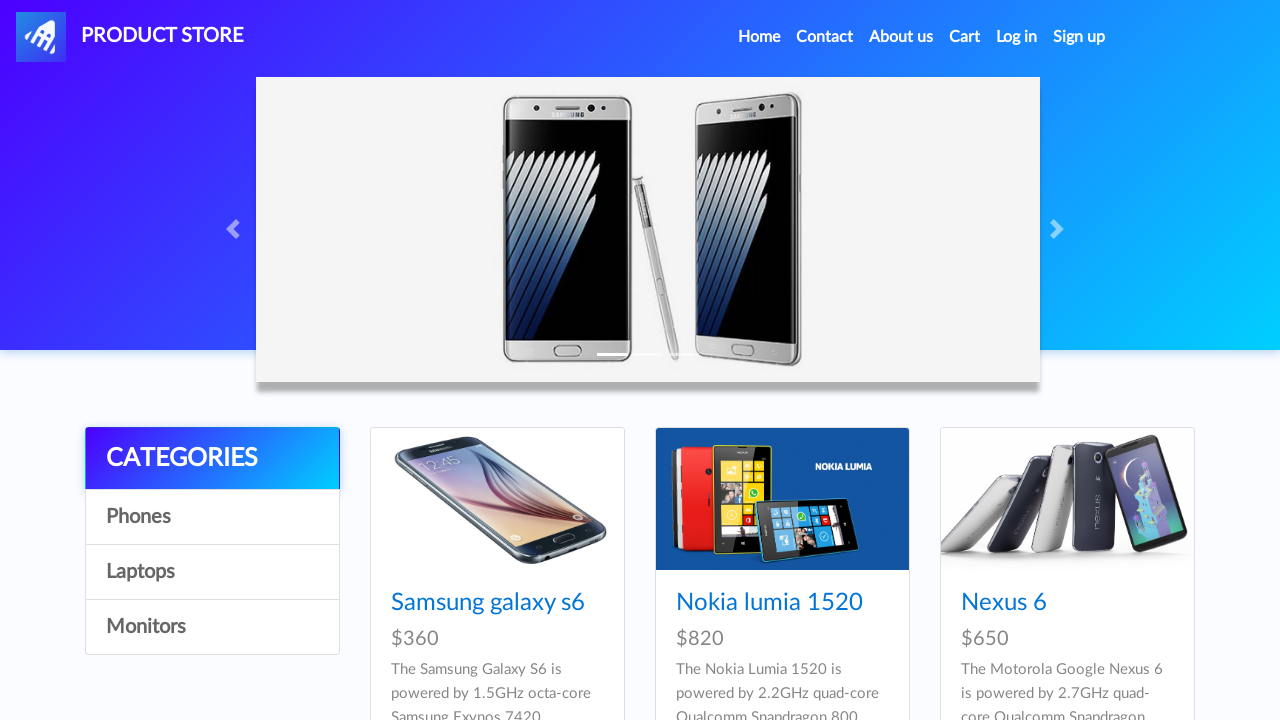

Clicked home link to navigate to homepage at (759, 37) on li[class='nav-item active'] a[class='nav-link']
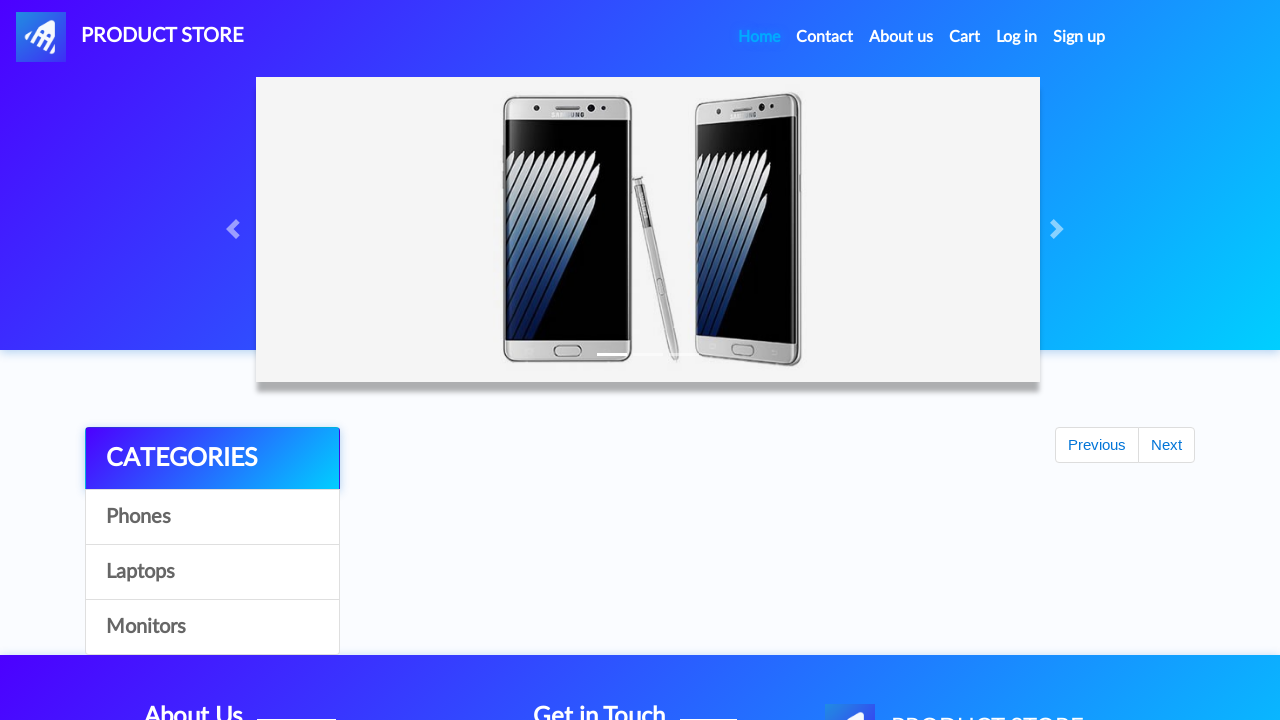

Clicked on Phones category at (212, 517) on xpath=//a[text()='Phones']
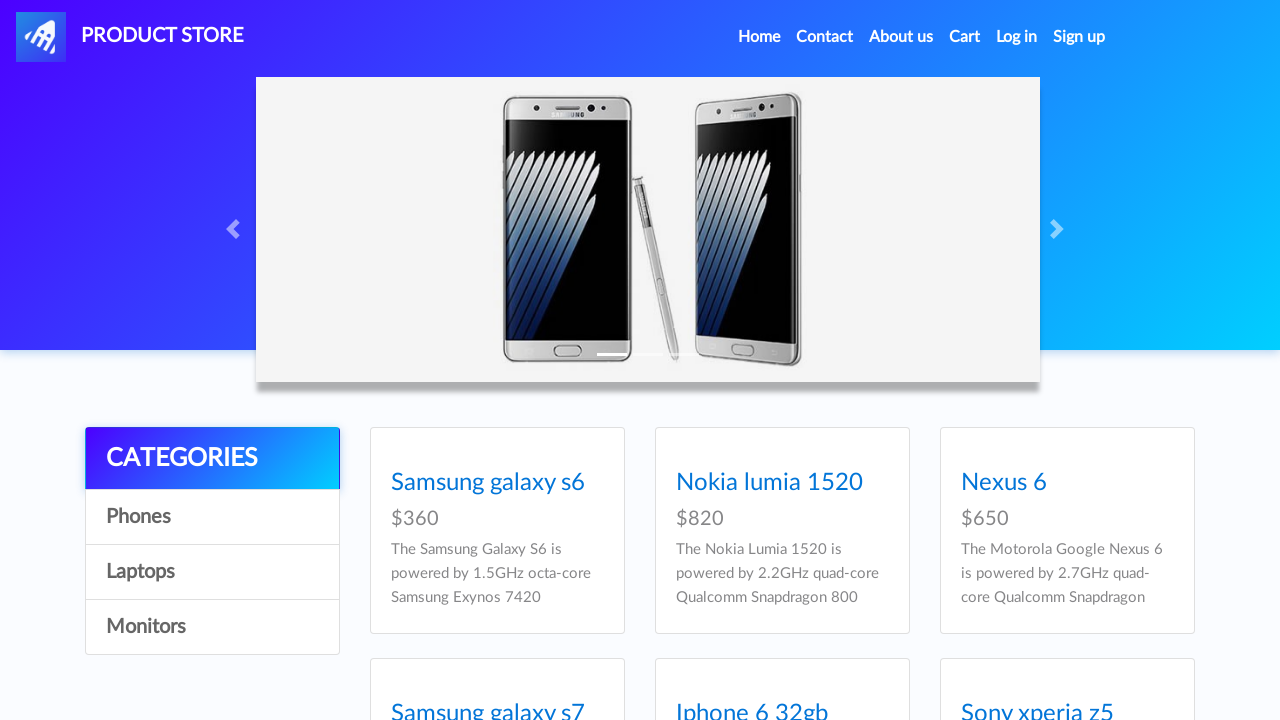

Clicked on Samsung Galaxy S6 product at (488, 603) on xpath=//a[normalize-space()='Samsung galaxy s6']
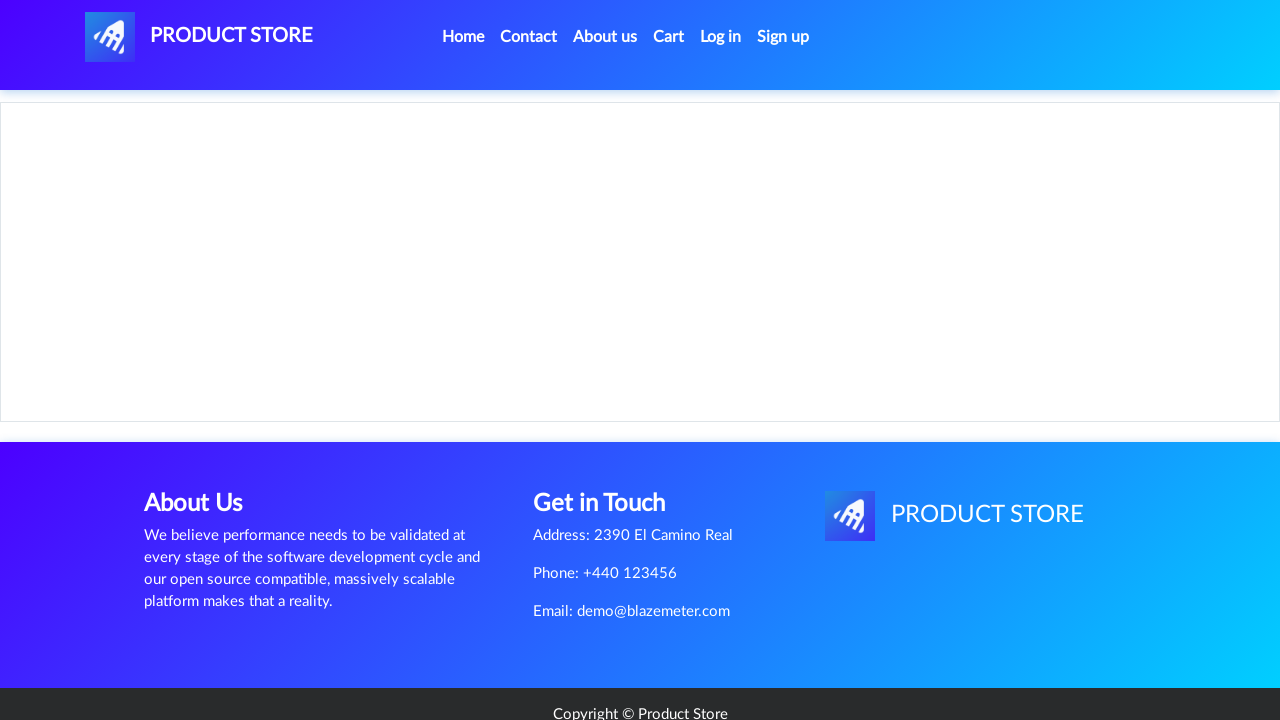

Clicked Add to cart button for Samsung Galaxy S6 at (610, 440) on xpath=//a[normalize-space()='Add to cart']
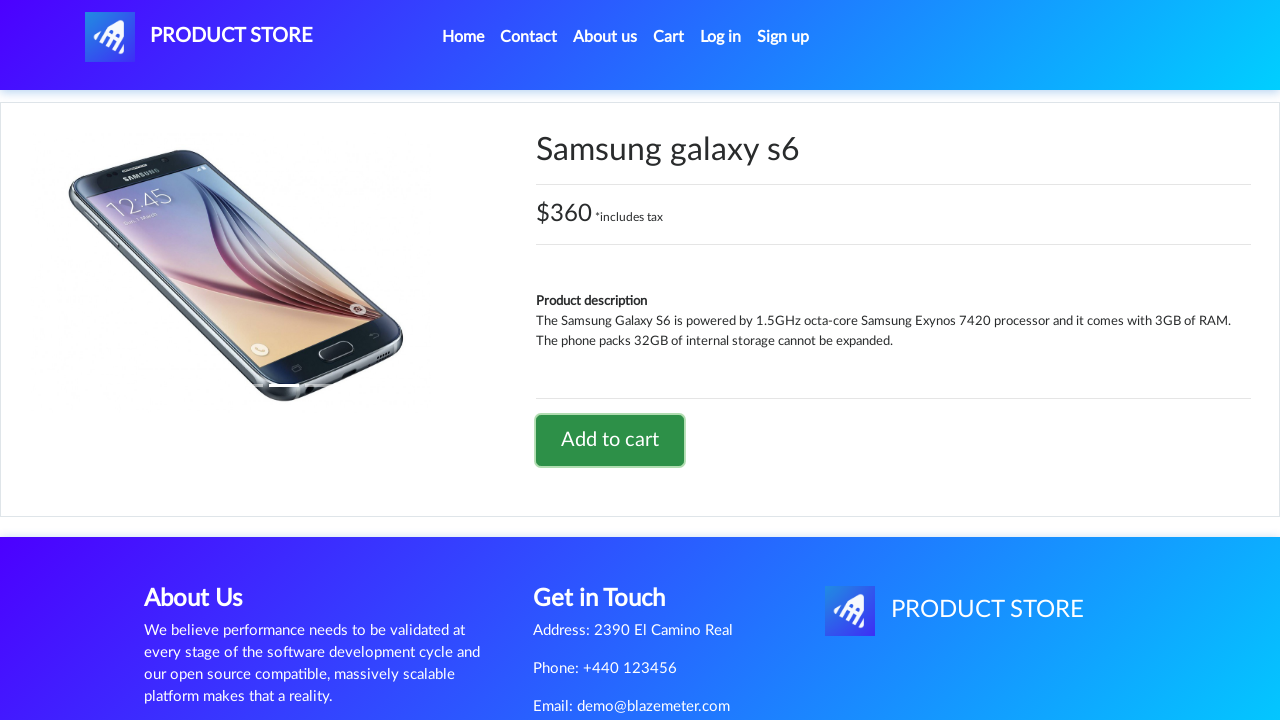

Accepted confirmation alert for adding item to cart
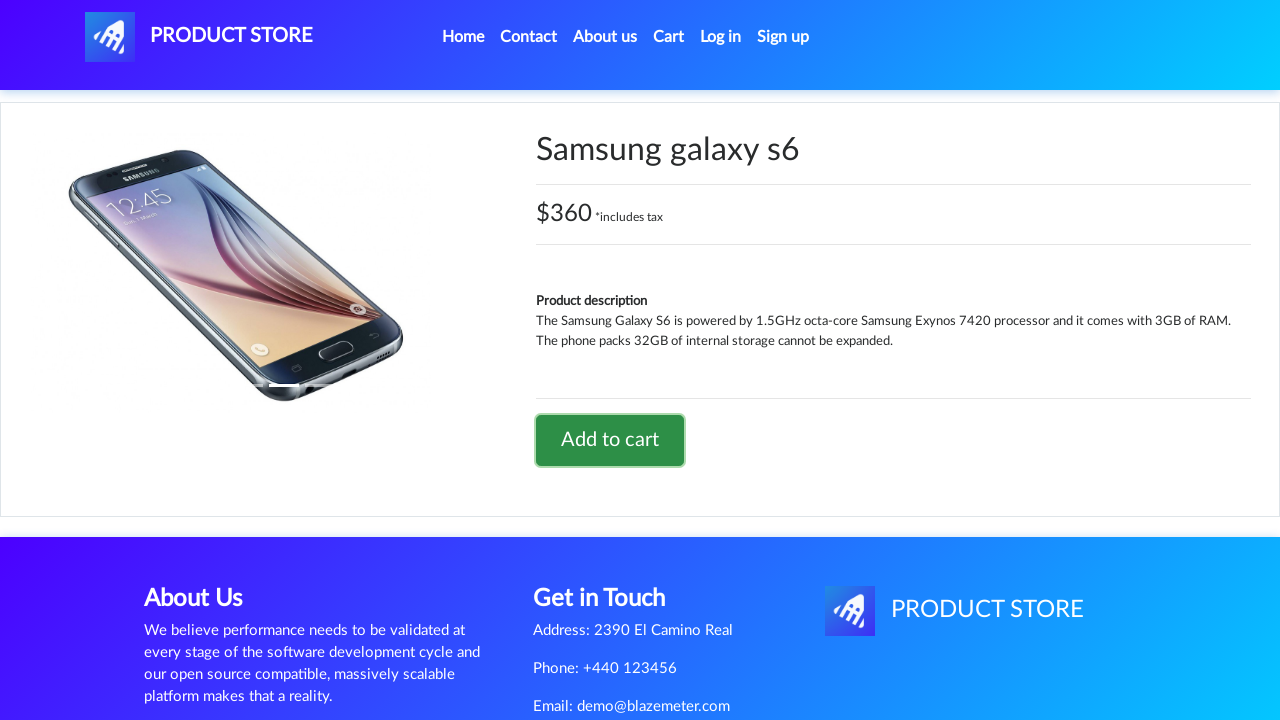

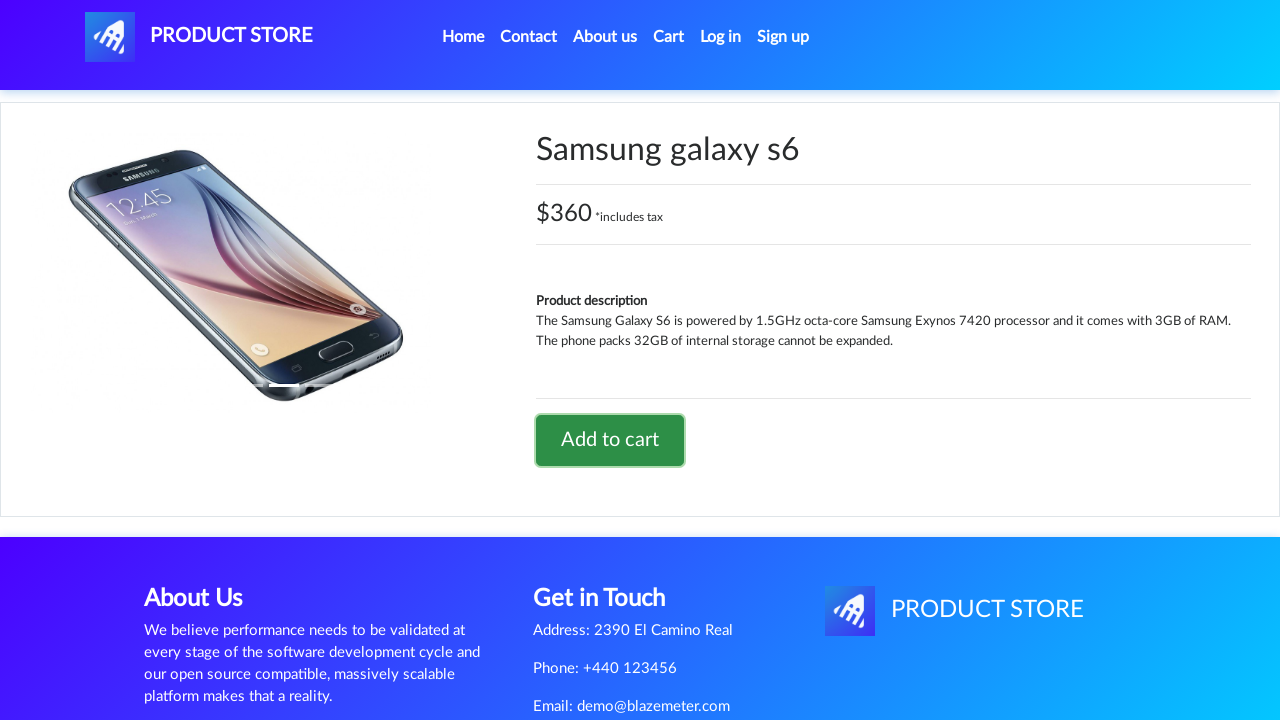